Tests adding a product to cart on an e-commerce practice site by finding "Cucumber" in the product list, incrementing its quantity 4 times, and clicking the add to cart button

Starting URL: https://www.rahulshettyacademy.com/seleniumPractise/#/

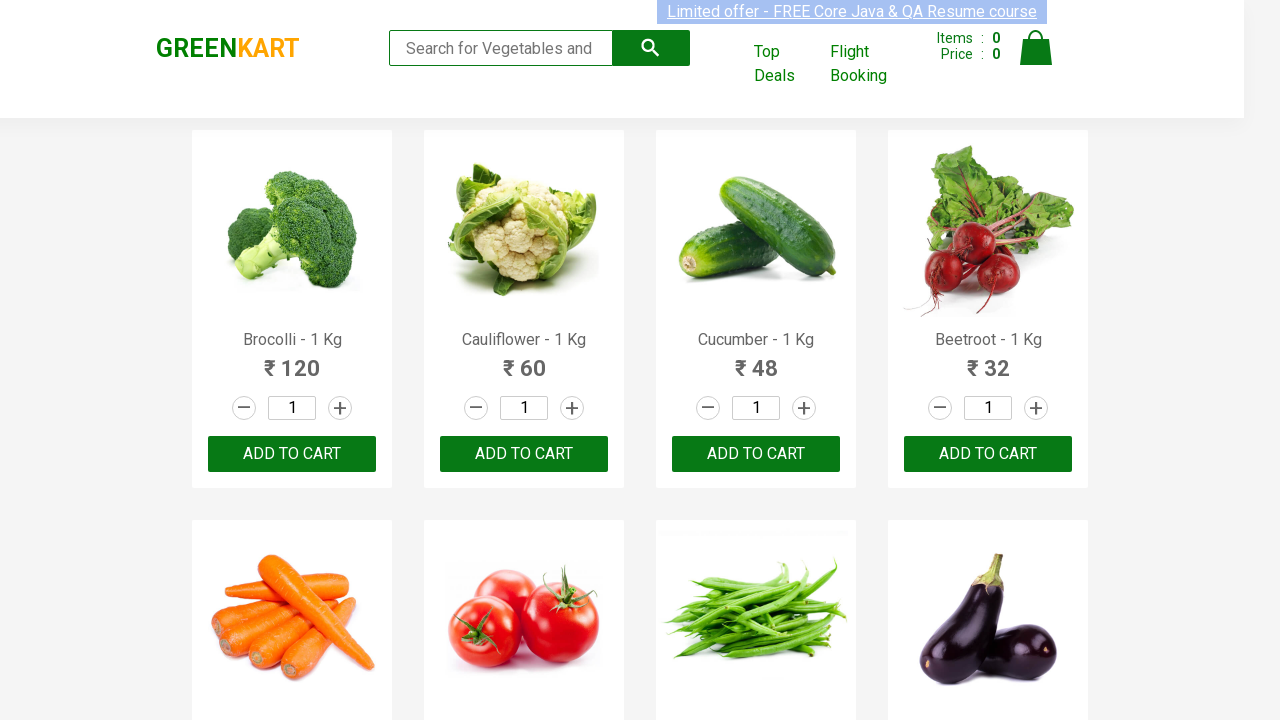

Waited for product names to load on the page
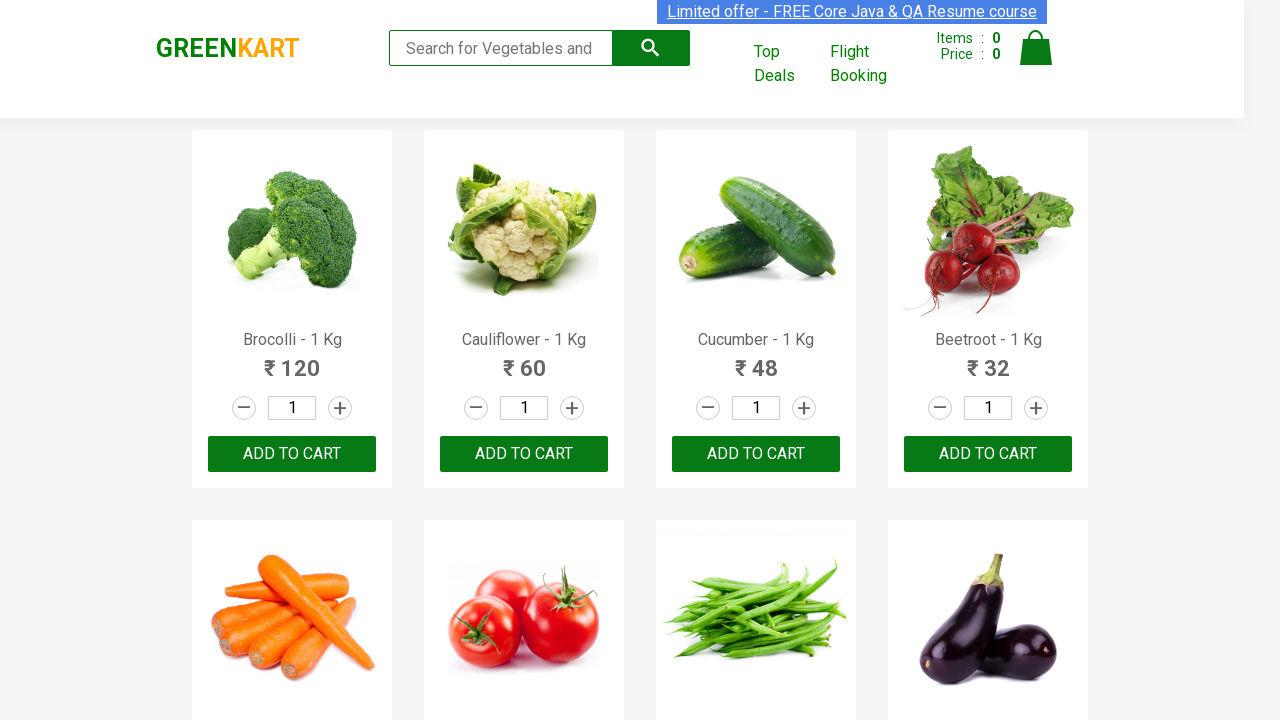

Retrieved all product name elements from the page
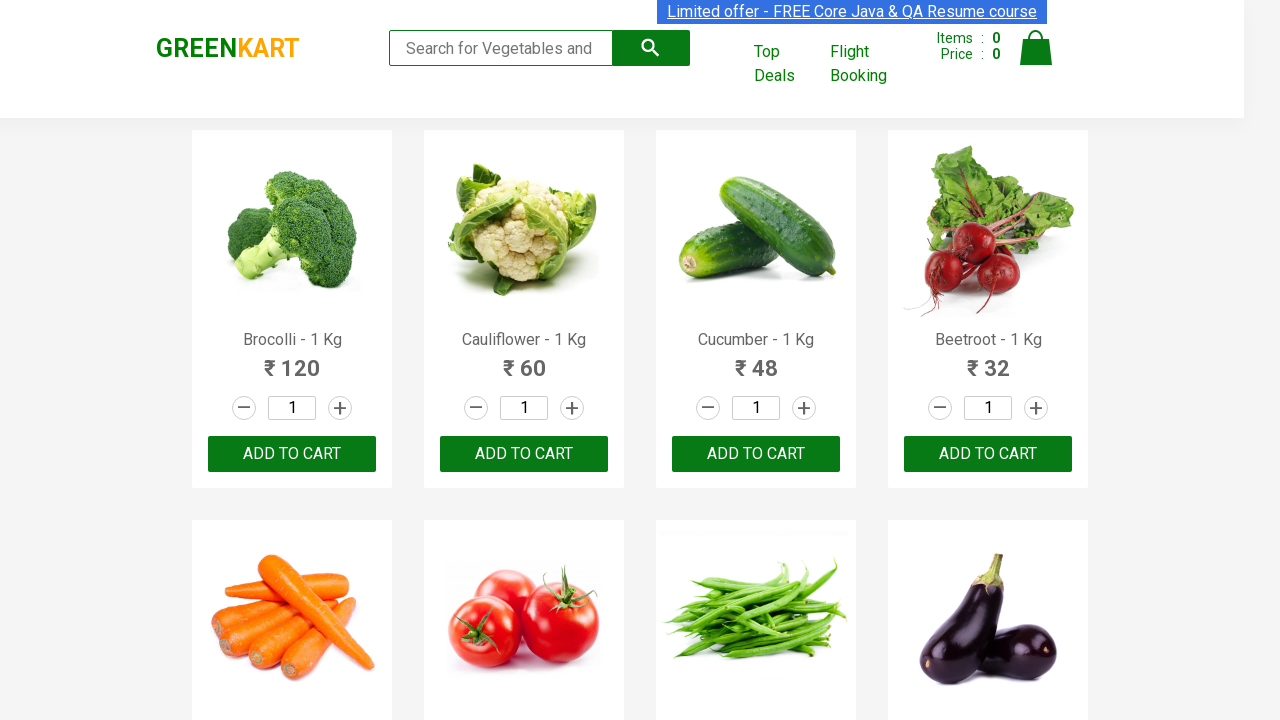

Retrieved product name: Brocolli - 1 Kg
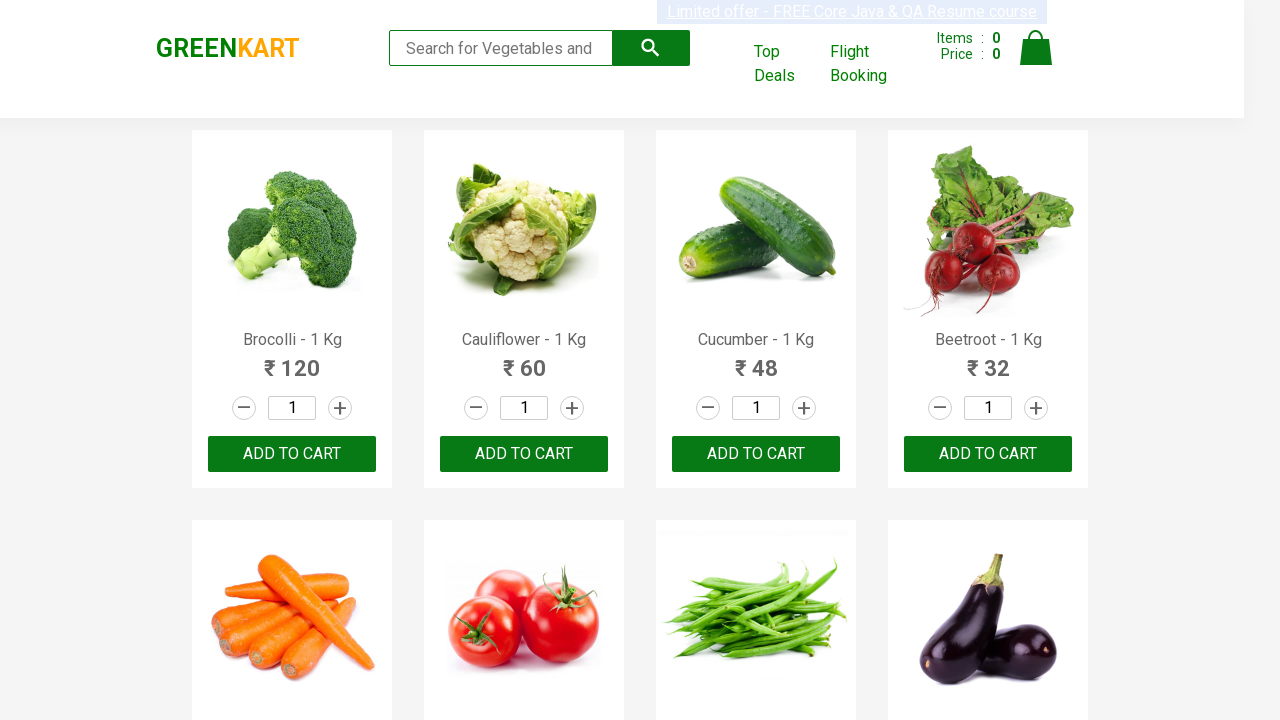

Retrieved product name: Cauliflower - 1 Kg
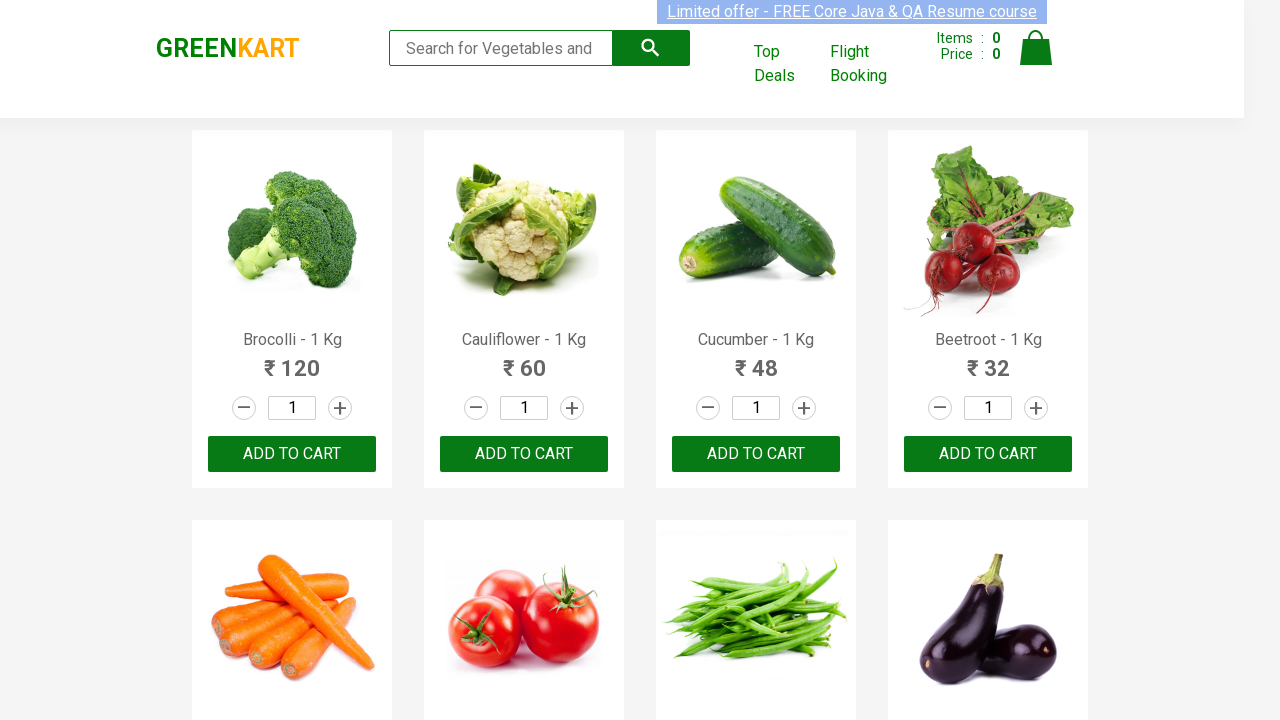

Retrieved product name: Cucumber - 1 Kg
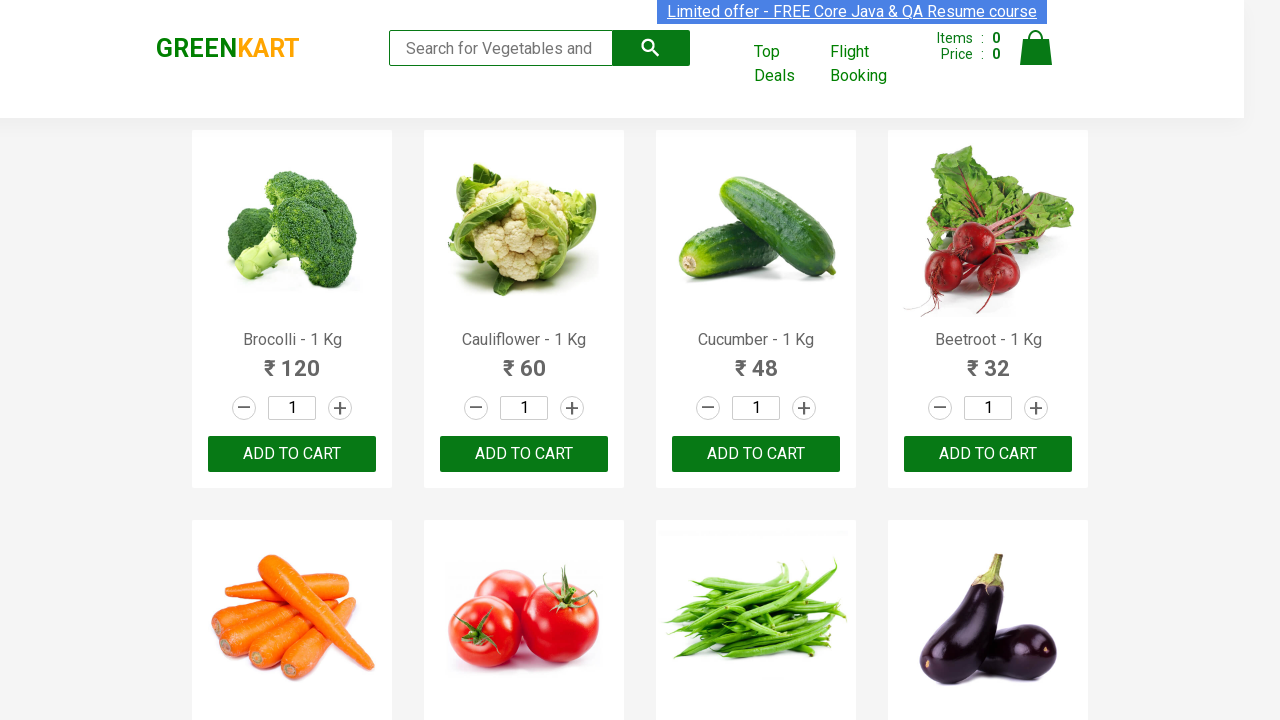

Found Cucumber product and retrieved increment buttons
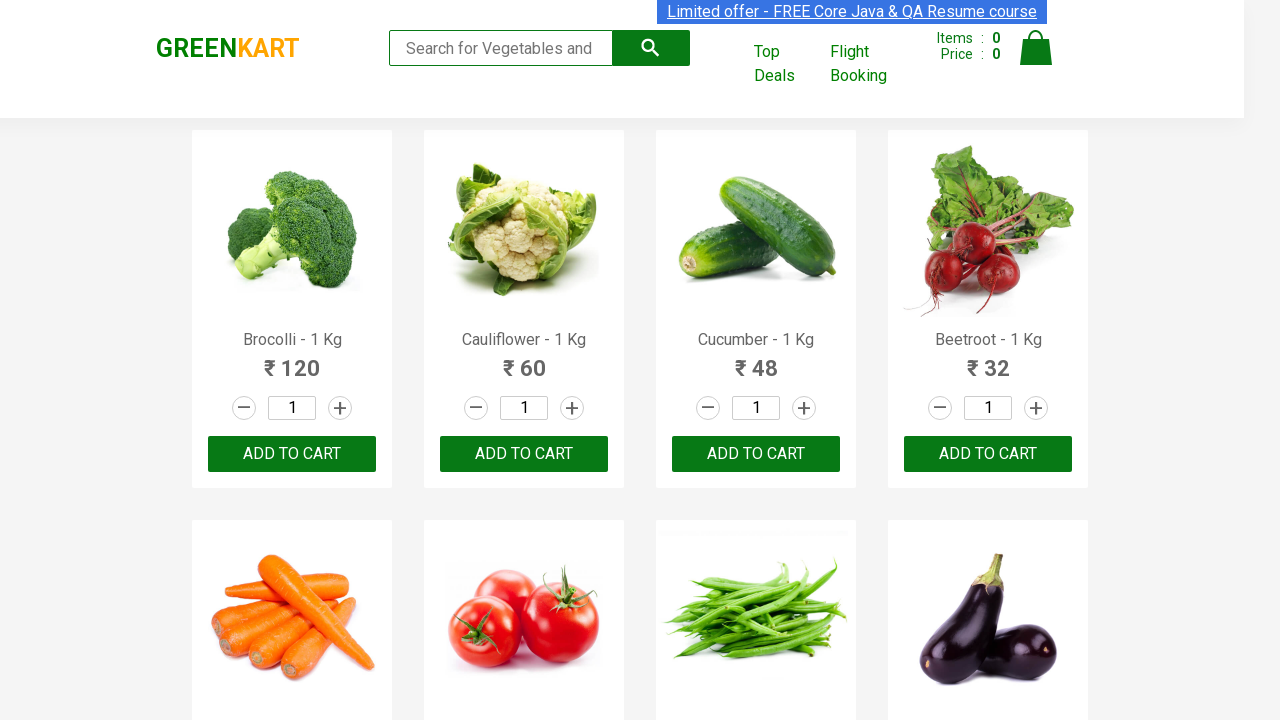

Clicked increment button for Cucumber (increment 1 of 4) at (804, 408) on a.increment >> nth=2
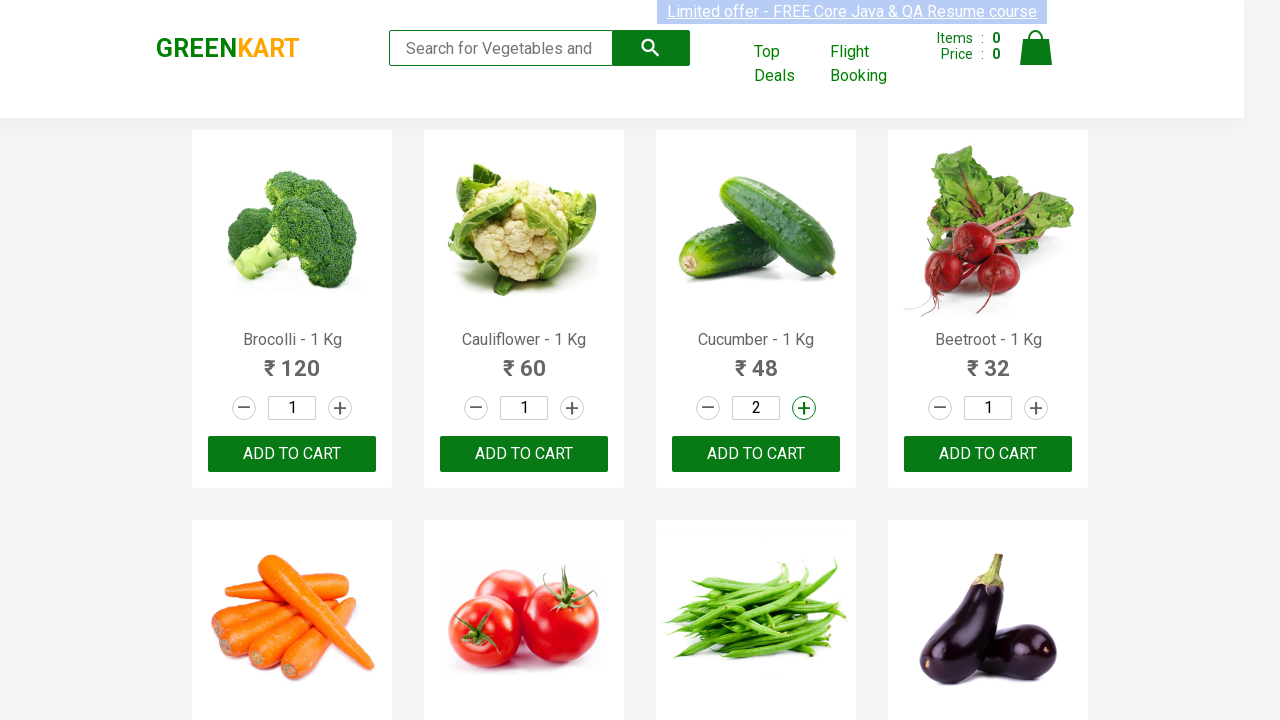

Clicked increment button for Cucumber (increment 2 of 4) at (804, 408) on a.increment >> nth=2
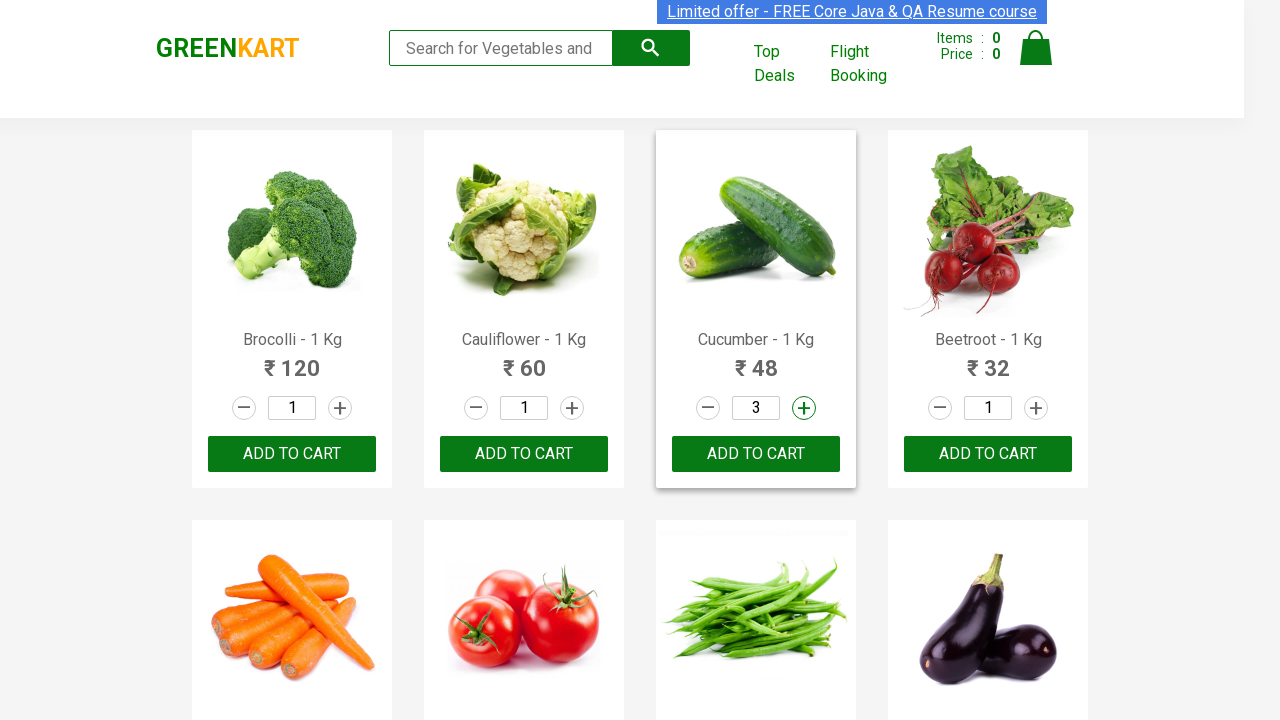

Clicked increment button for Cucumber (increment 3 of 4) at (804, 408) on a.increment >> nth=2
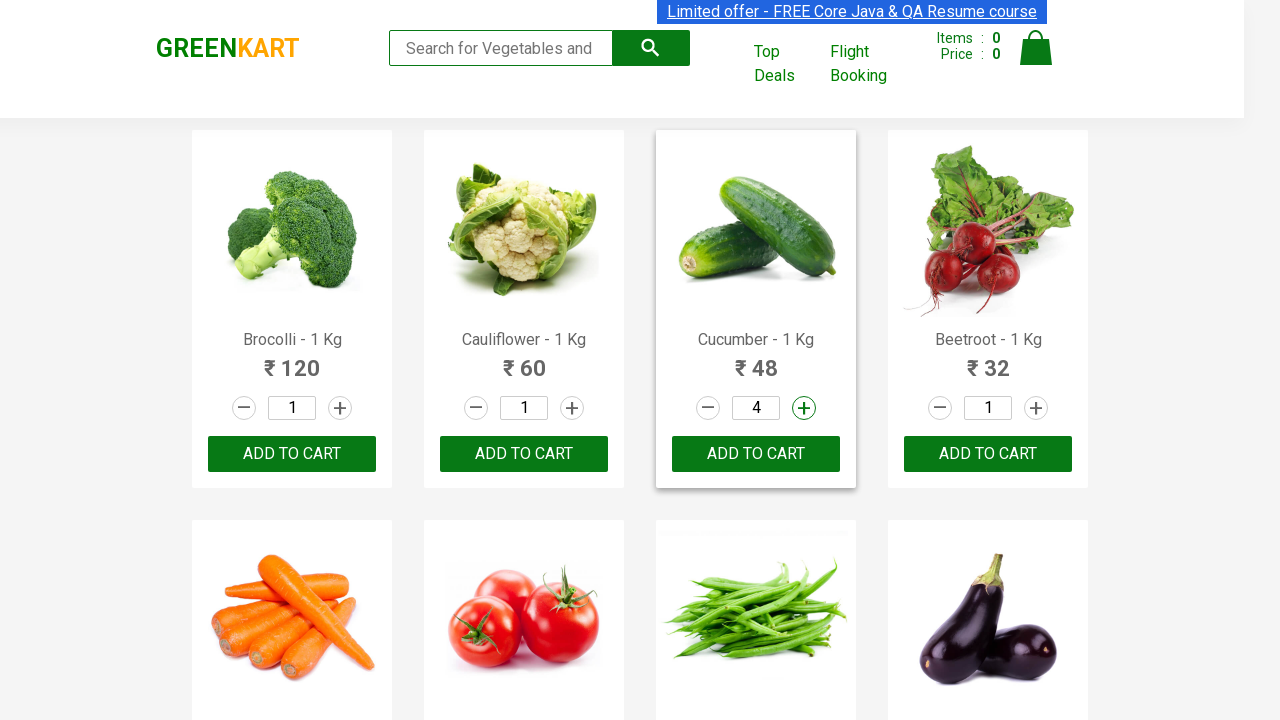

Clicked increment button for Cucumber (increment 4 of 4) at (804, 408) on a.increment >> nth=2
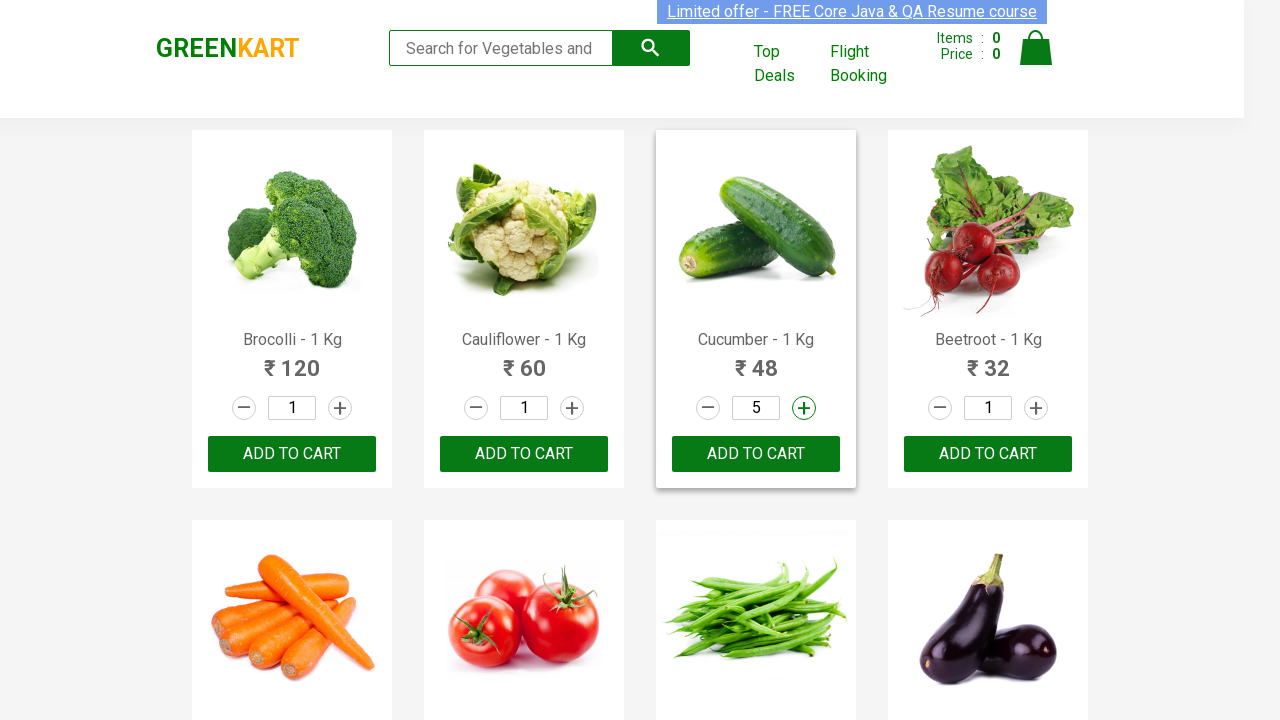

Retrieved add to cart buttons for all products
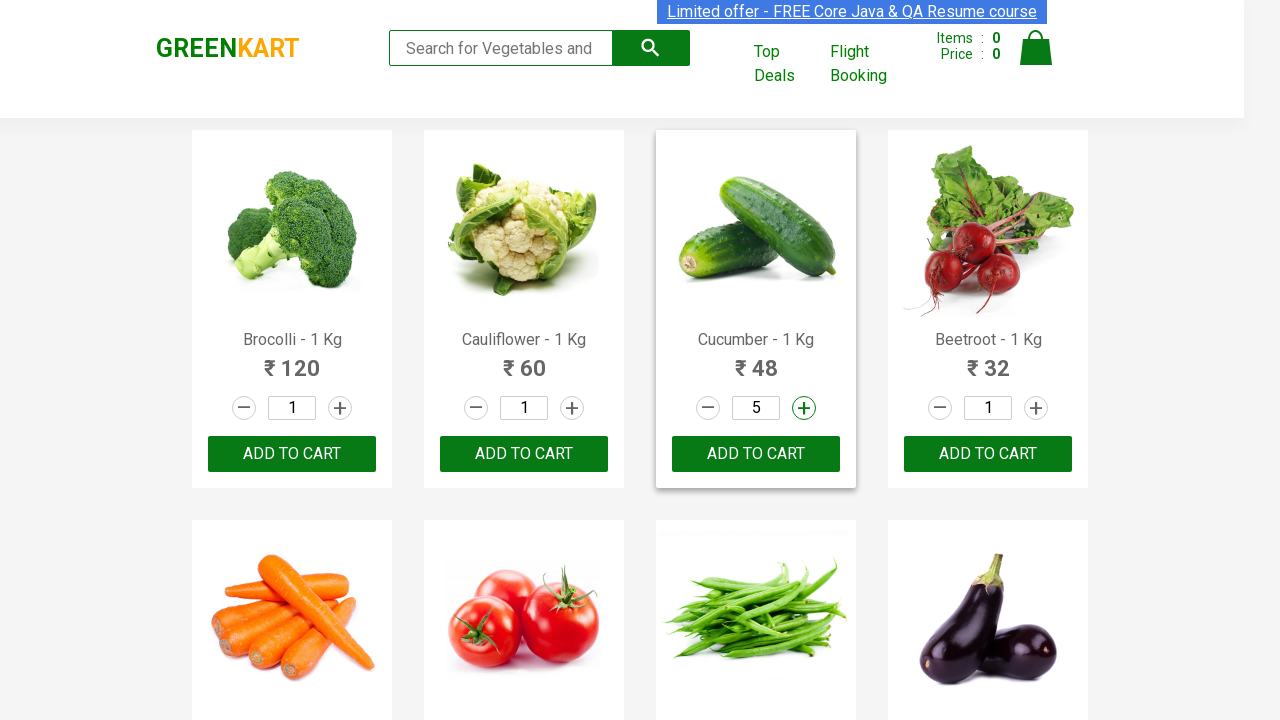

Clicked add to cart button for Cucumber at (756, 454) on div.product-action button >> nth=2
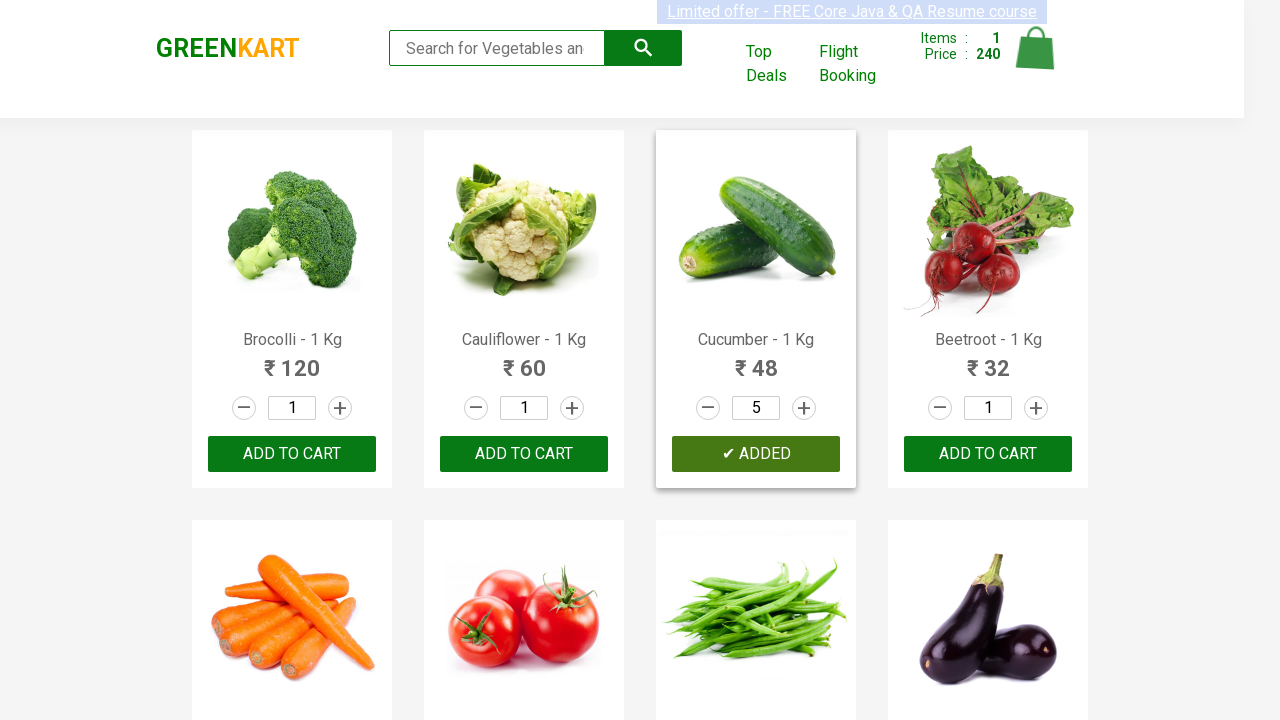

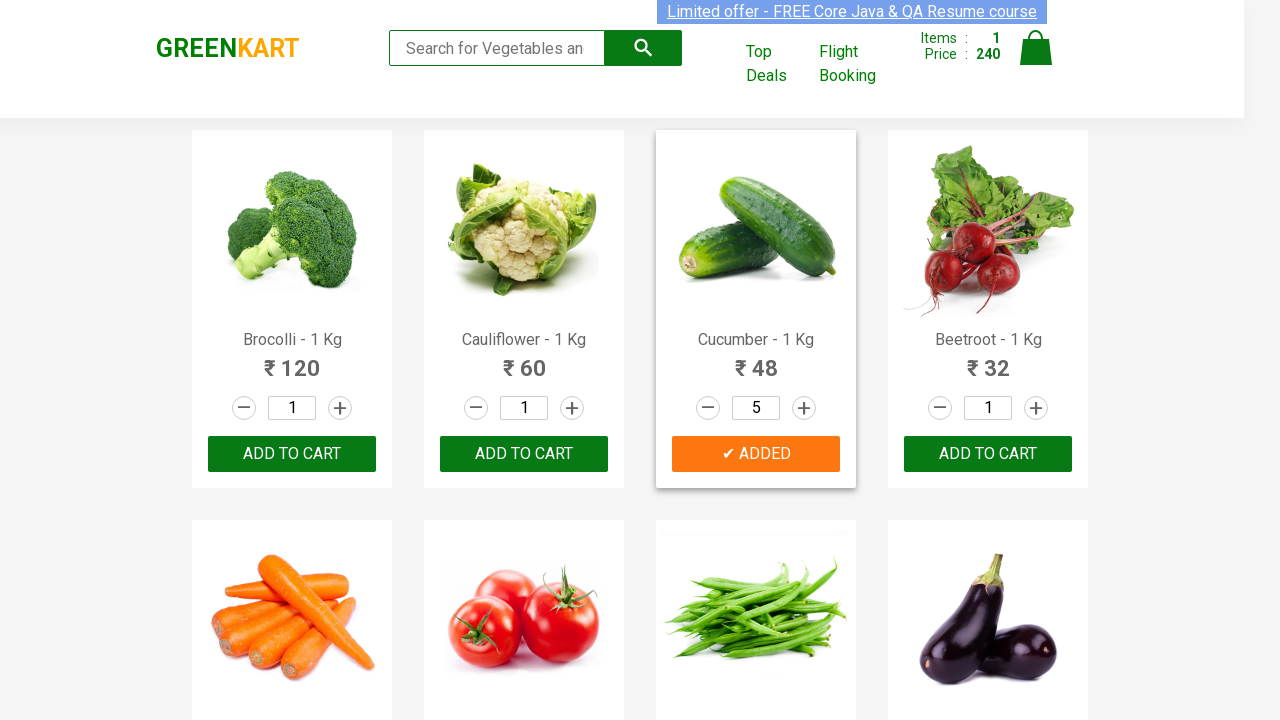